Tests dynamic loading by clicking a button and waiting for dynamically loaded content to appear

Starting URL: https://the-internet.herokuapp.com/dynamic_loading/2

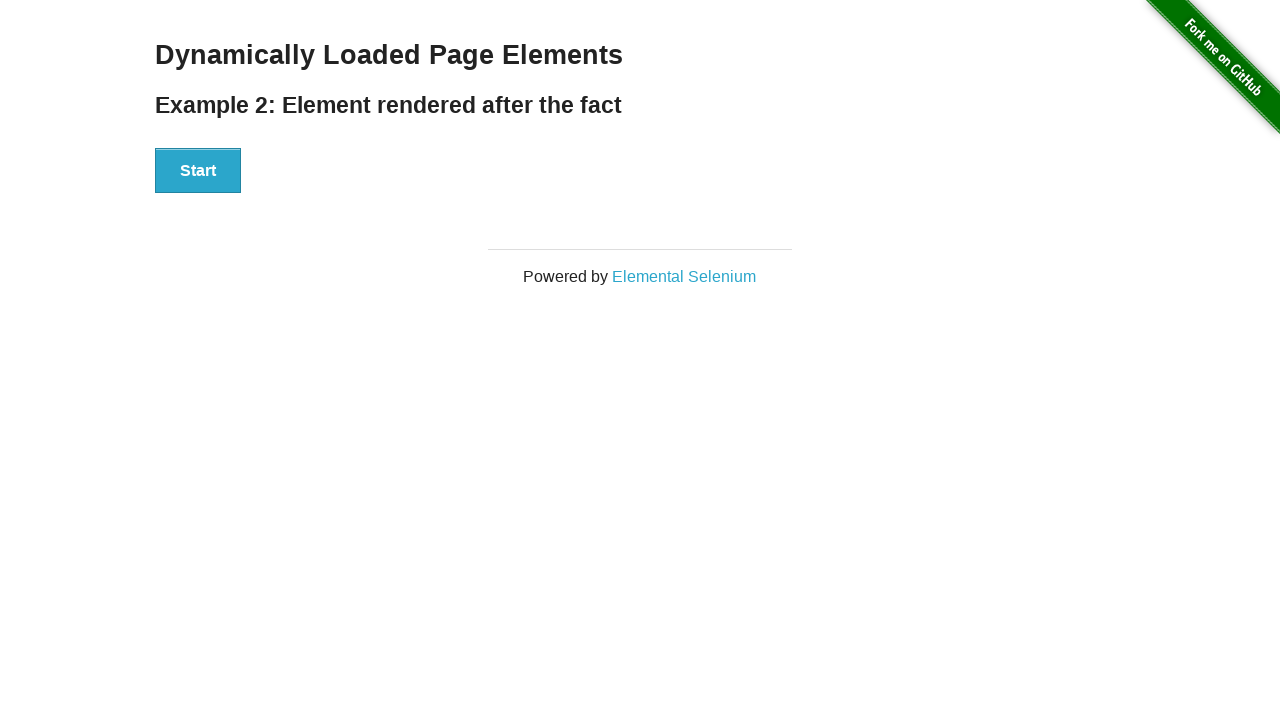

Clicked start button to begin dynamic loading at (198, 171) on button
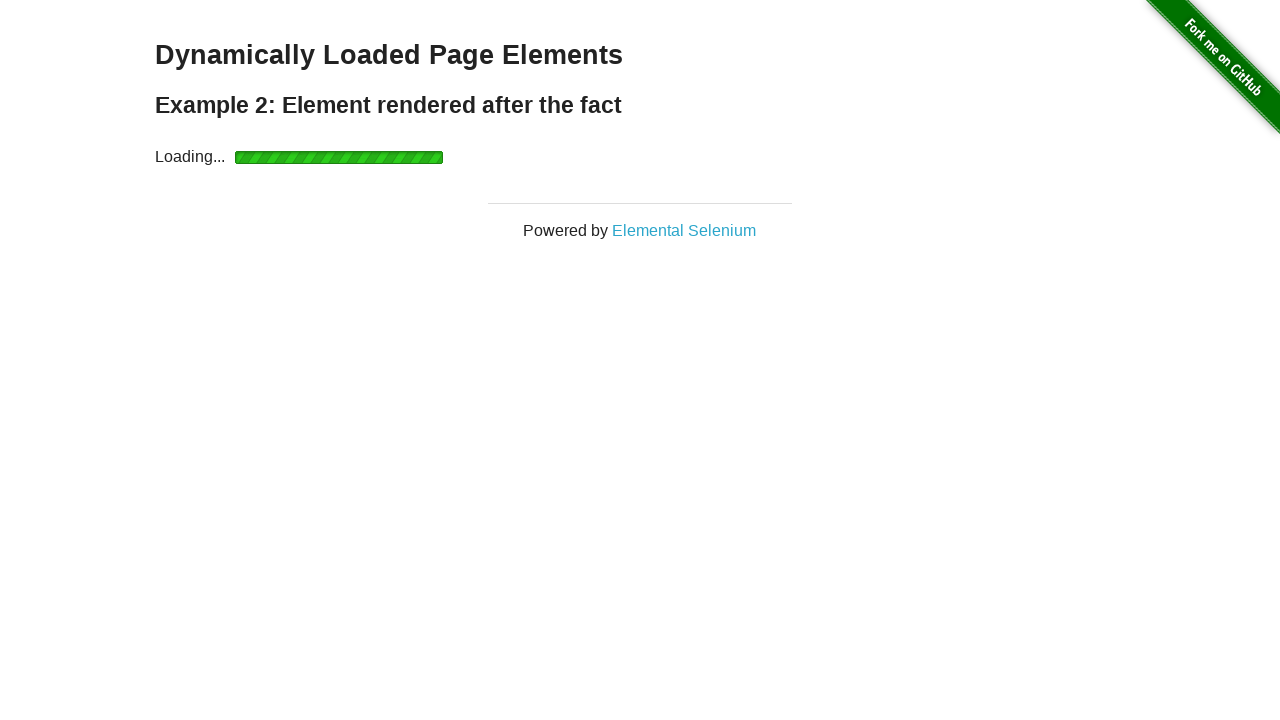

Dynamically loaded content appeared - finish element is visible
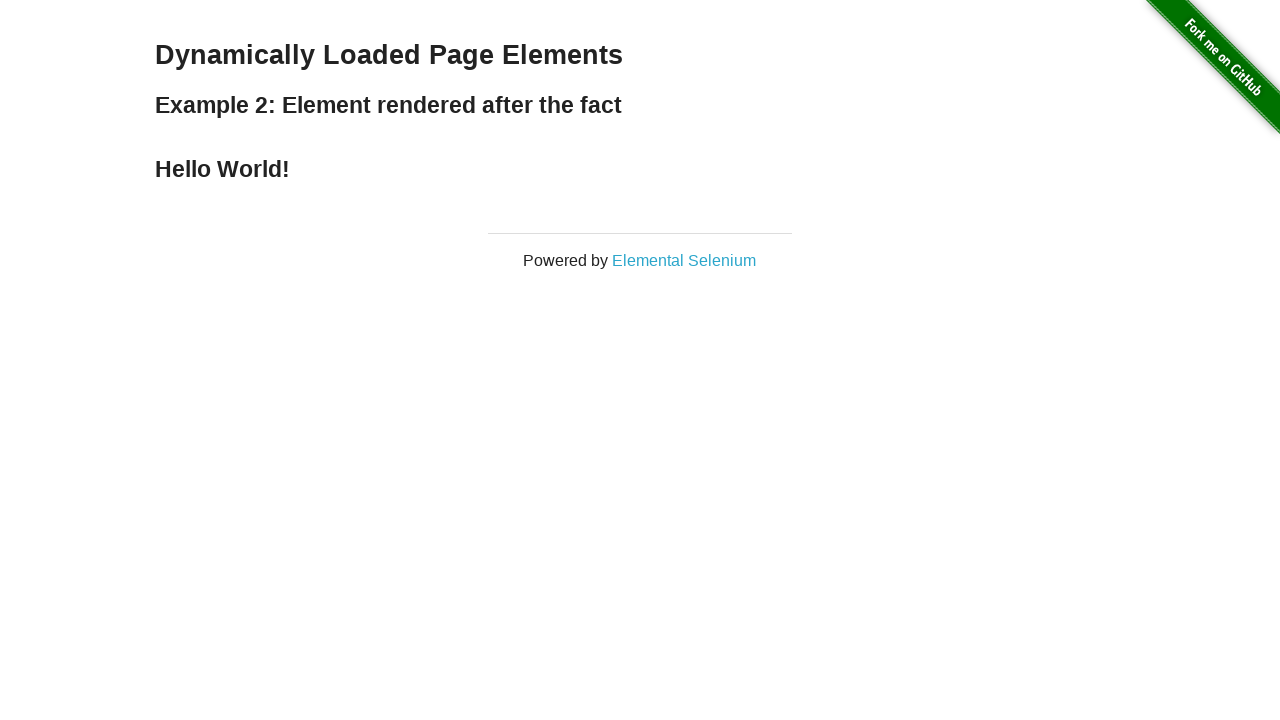

Retrieved text content from finish element to verify dynamic loading completed successfully
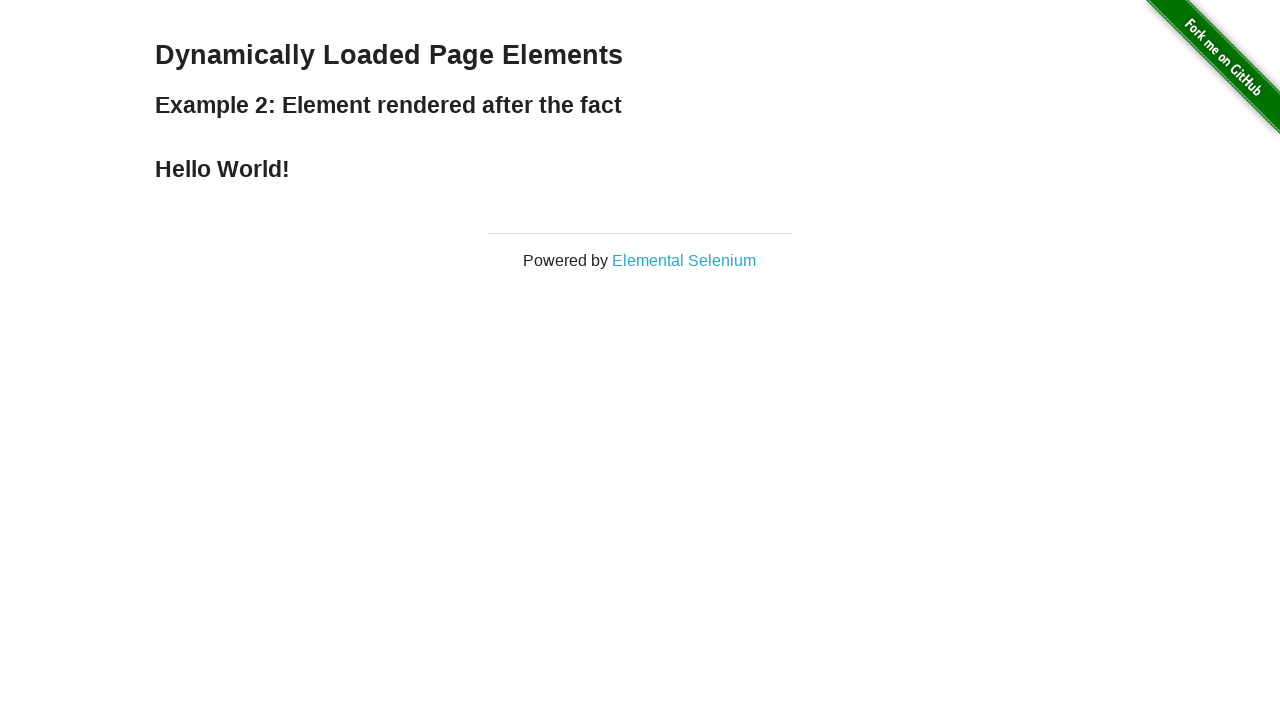

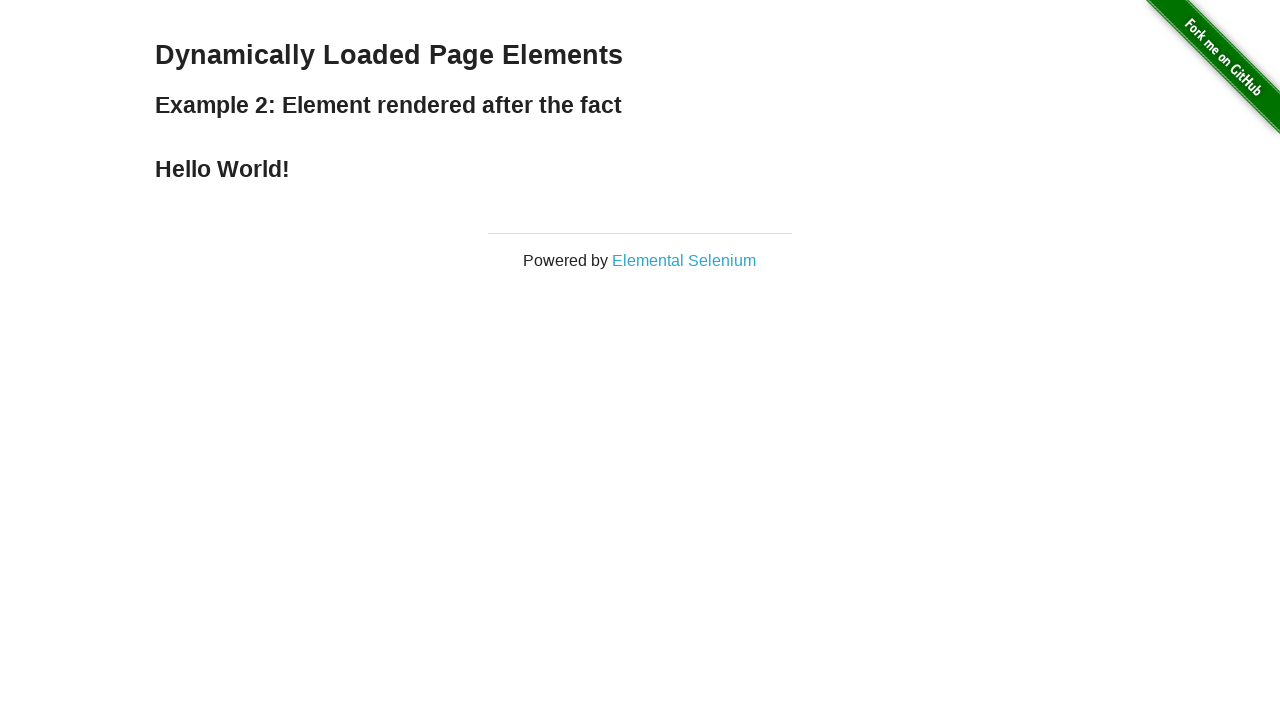